Tests successful user registration on ParaBank by filling out the registration form with test data and verifying the success message is displayed.

Starting URL: https://parabank.parasoft.com/parabank/index.htm

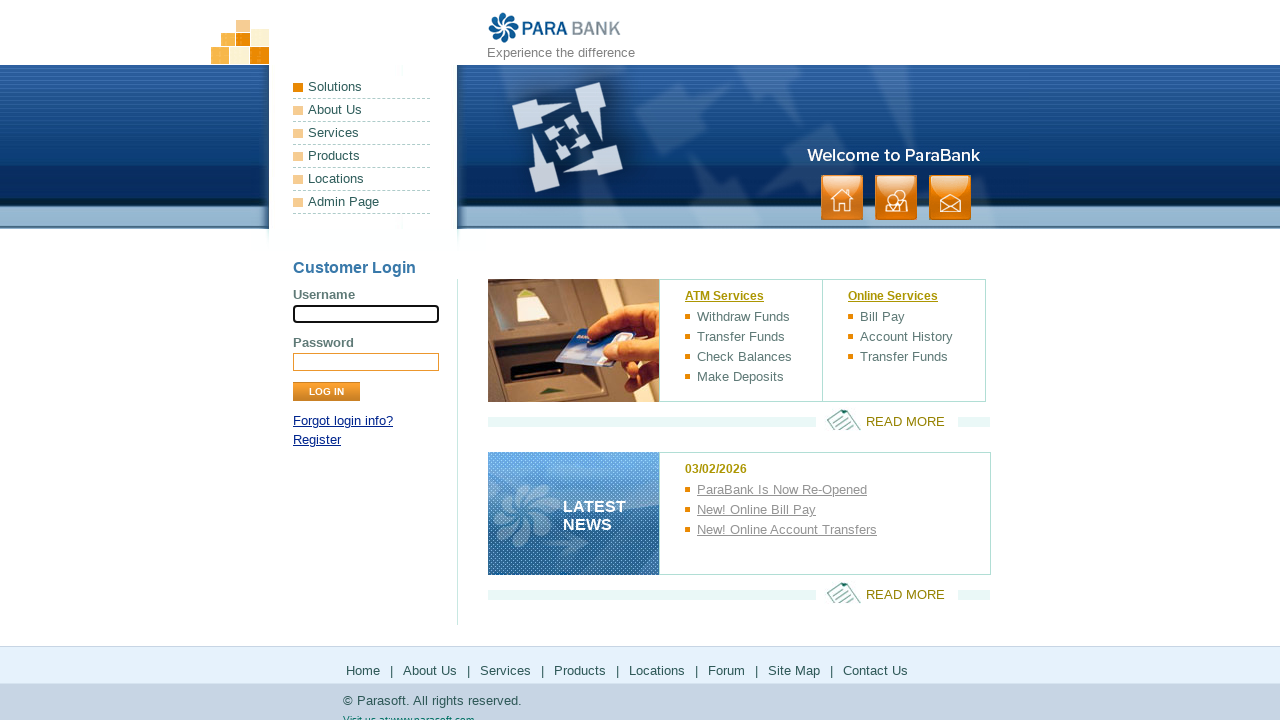

Clicked Register link to navigate to registration page at (317, 440) on a[href*='register']
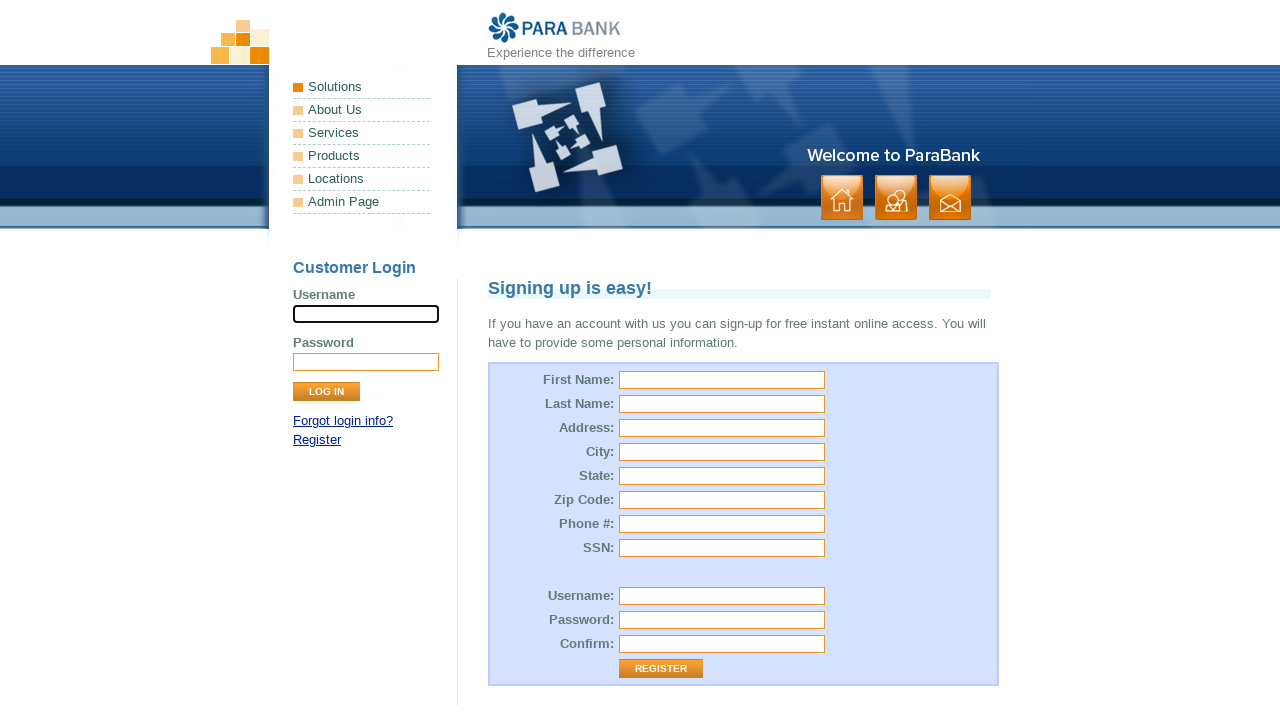

Filled first name field with 'NombreTest' on input[id='customer.firstName']
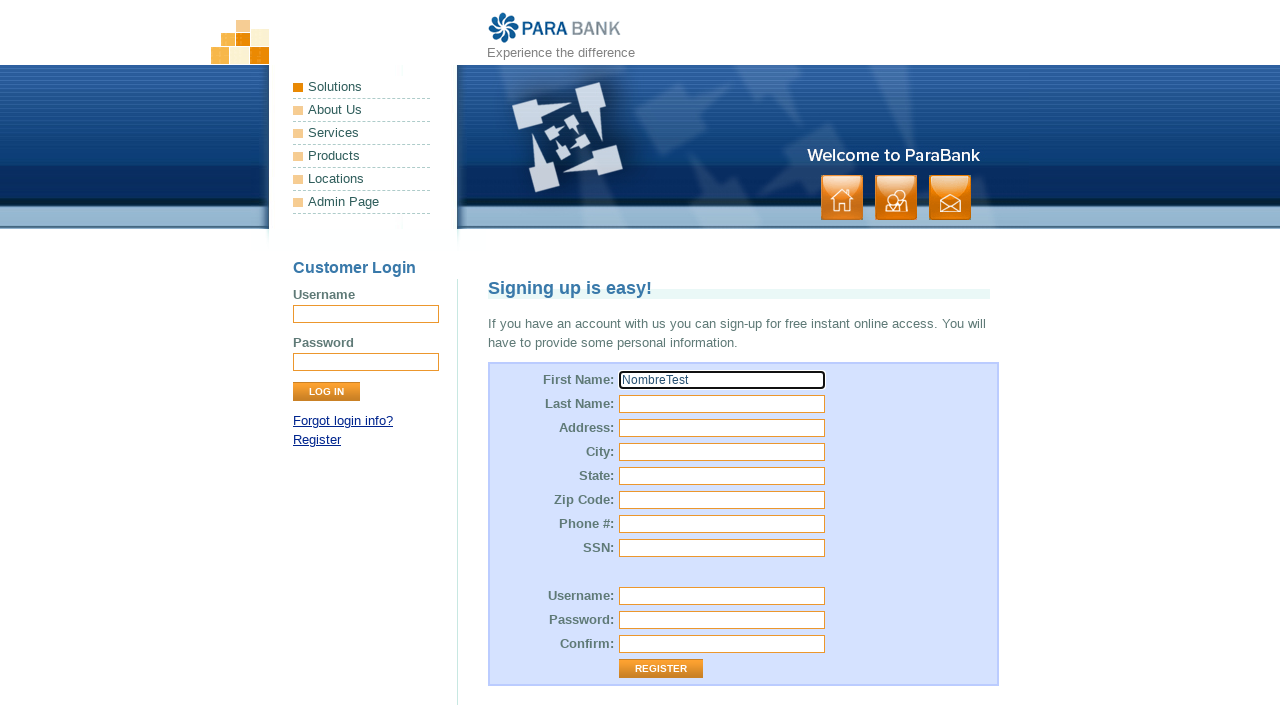

Filled last name field with 'ApellidoTest' on input[id='customer.lastName']
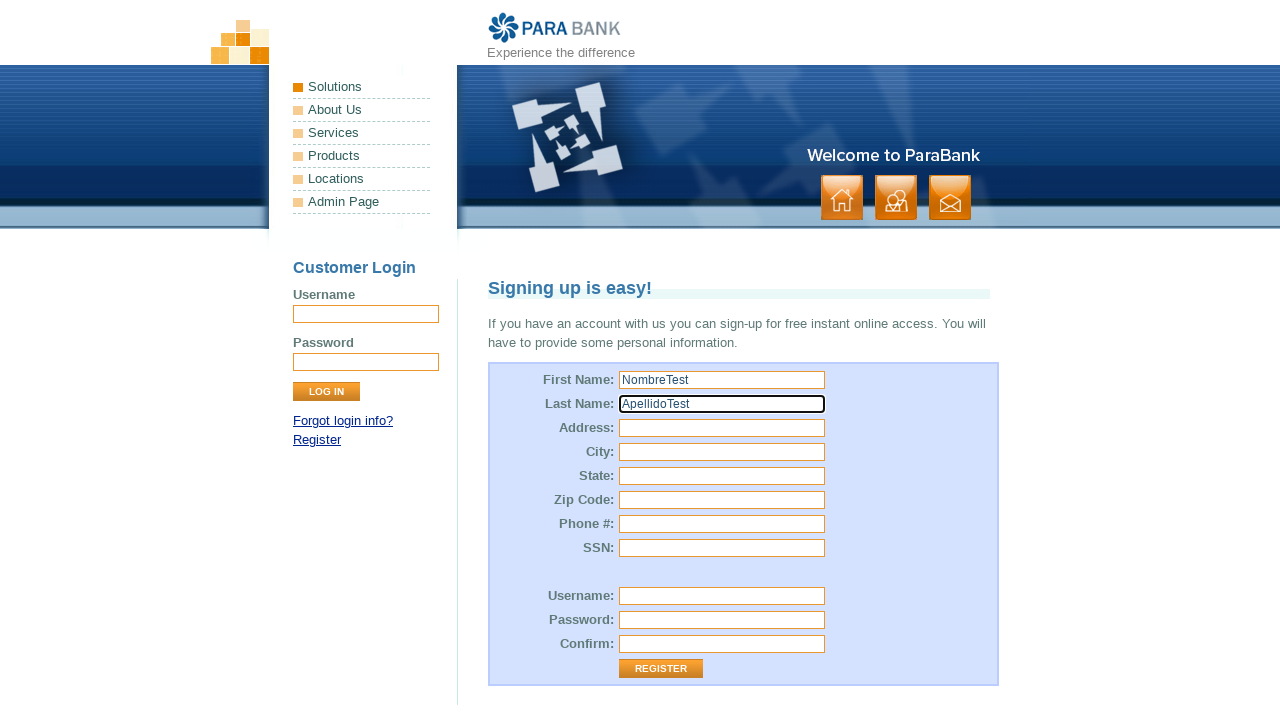

Filled street address field with 'AddressTest' on input[id='customer.address.street']
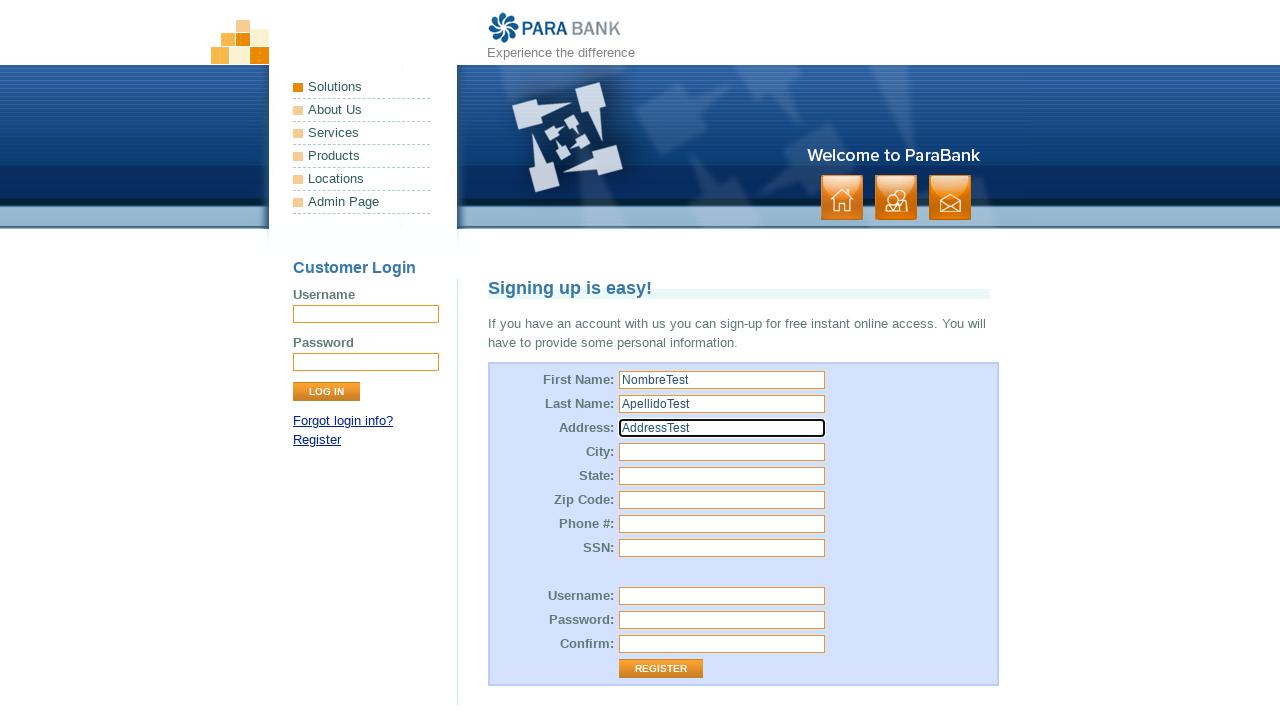

Filled city field with 'CityTest' on input[id='customer.address.city']
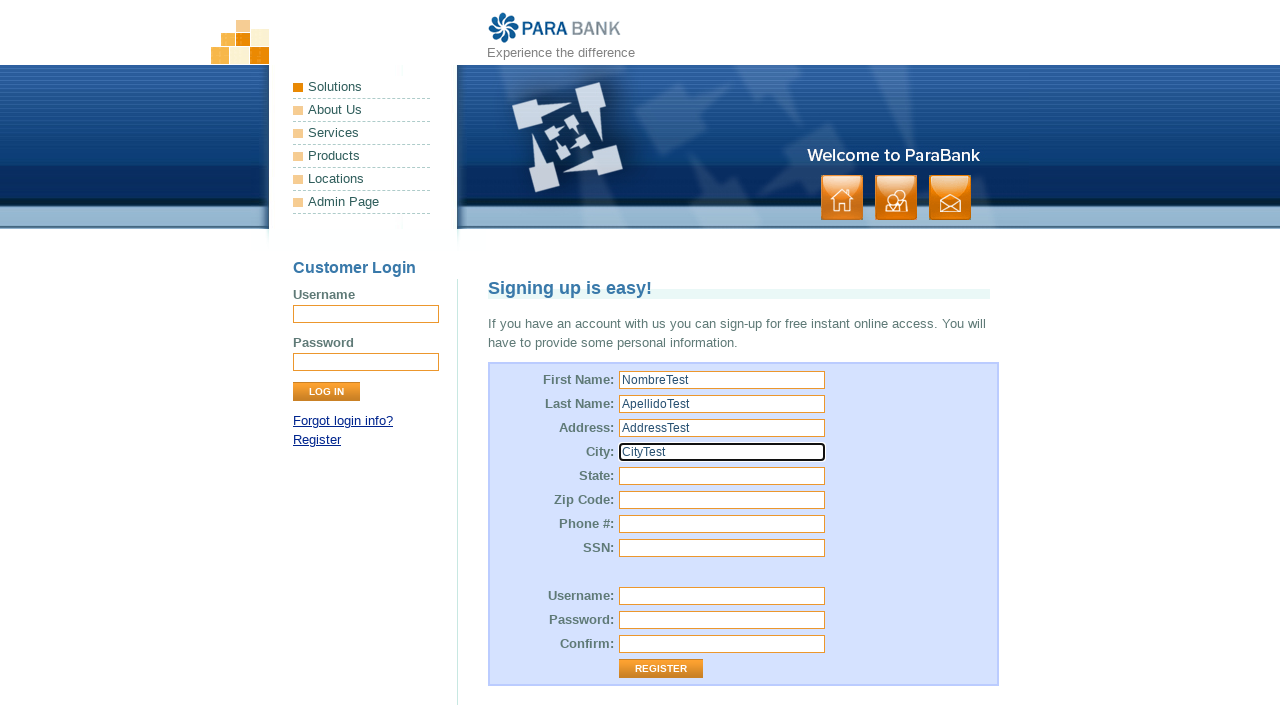

Filled state field with 'StateTest' on input[id='customer.address.state']
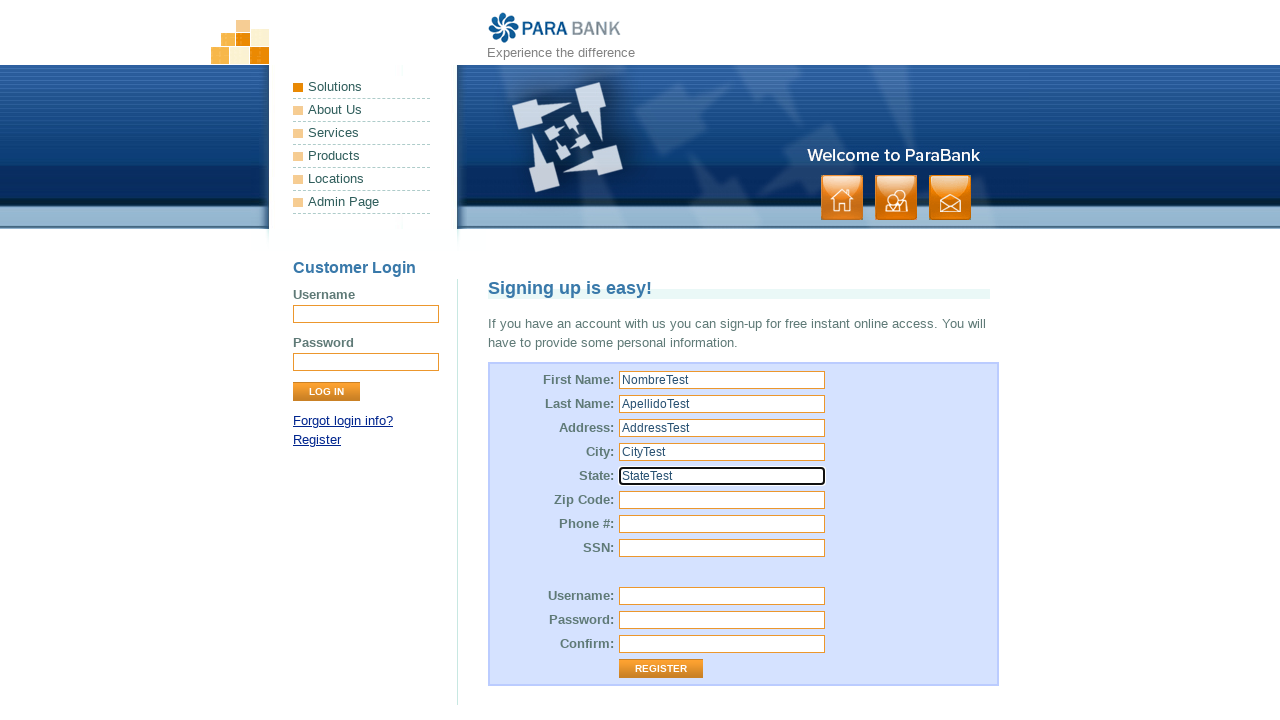

Filled zip code field with 'ZipCodeTest' on input[id='customer.address.zipCode']
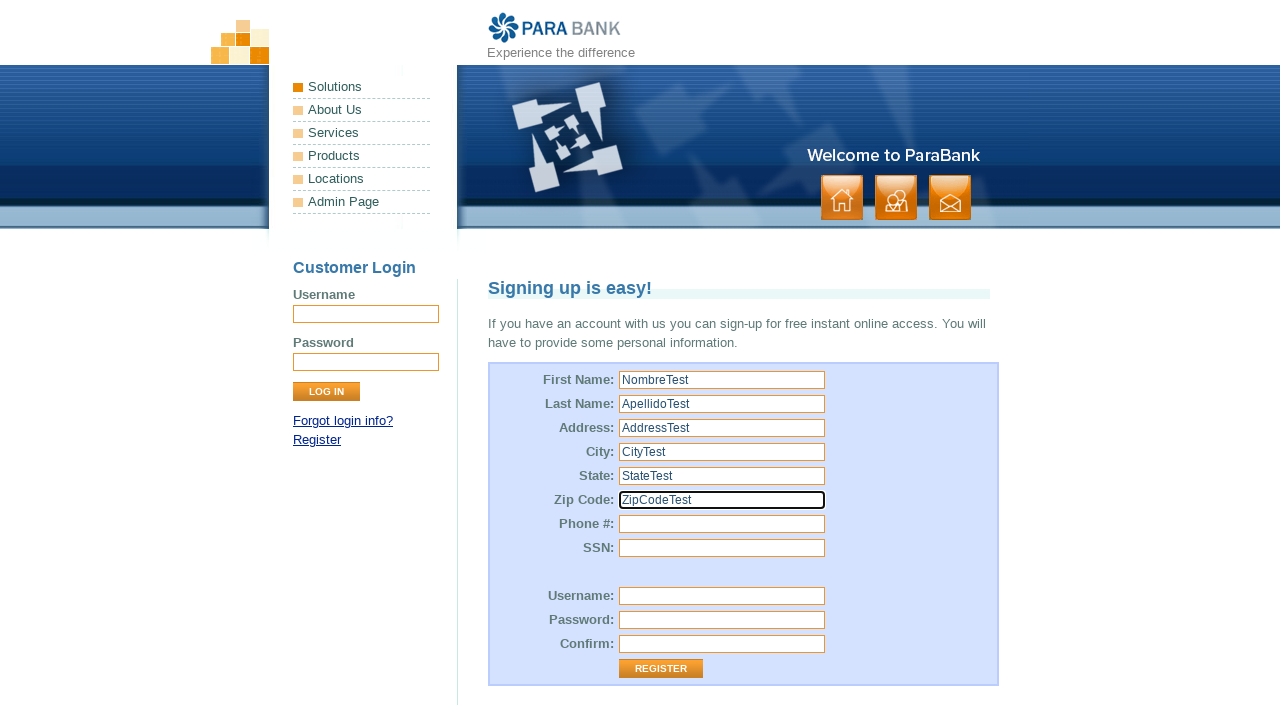

Filled phone number field with '123456' on input[id='customer.phoneNumber']
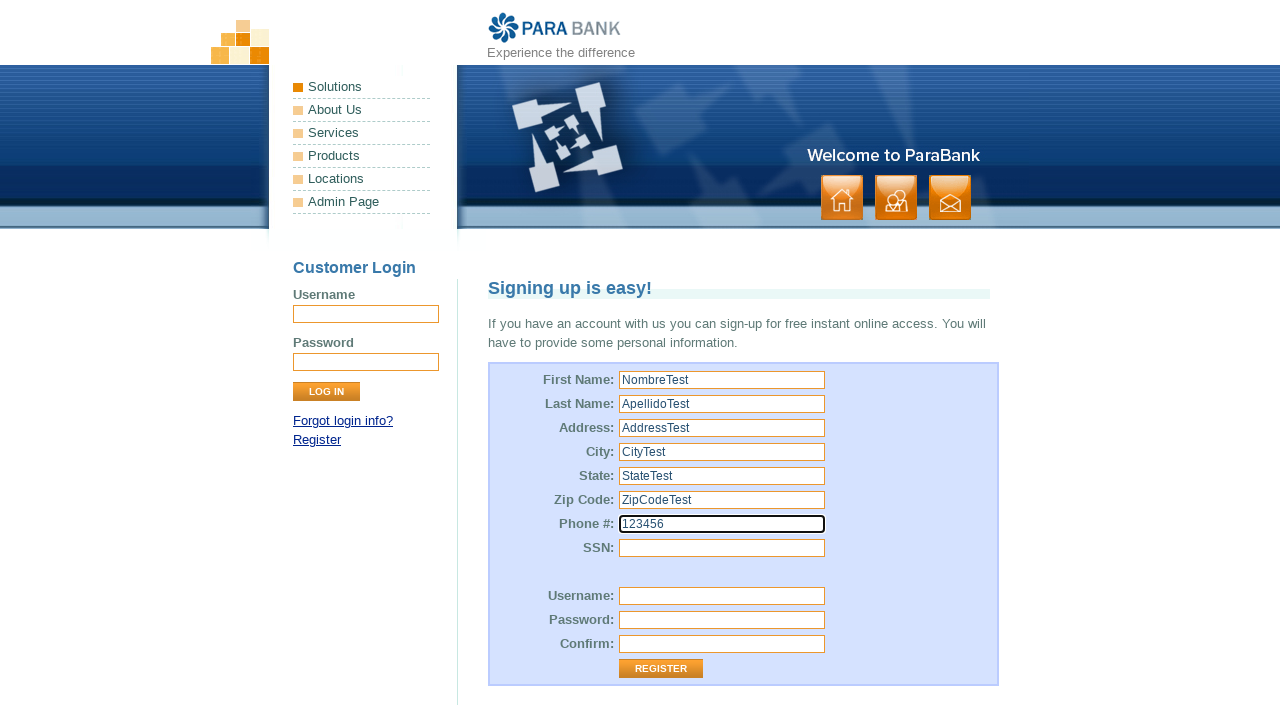

Filled SSN field with '123456' on input[id='customer.ssn']
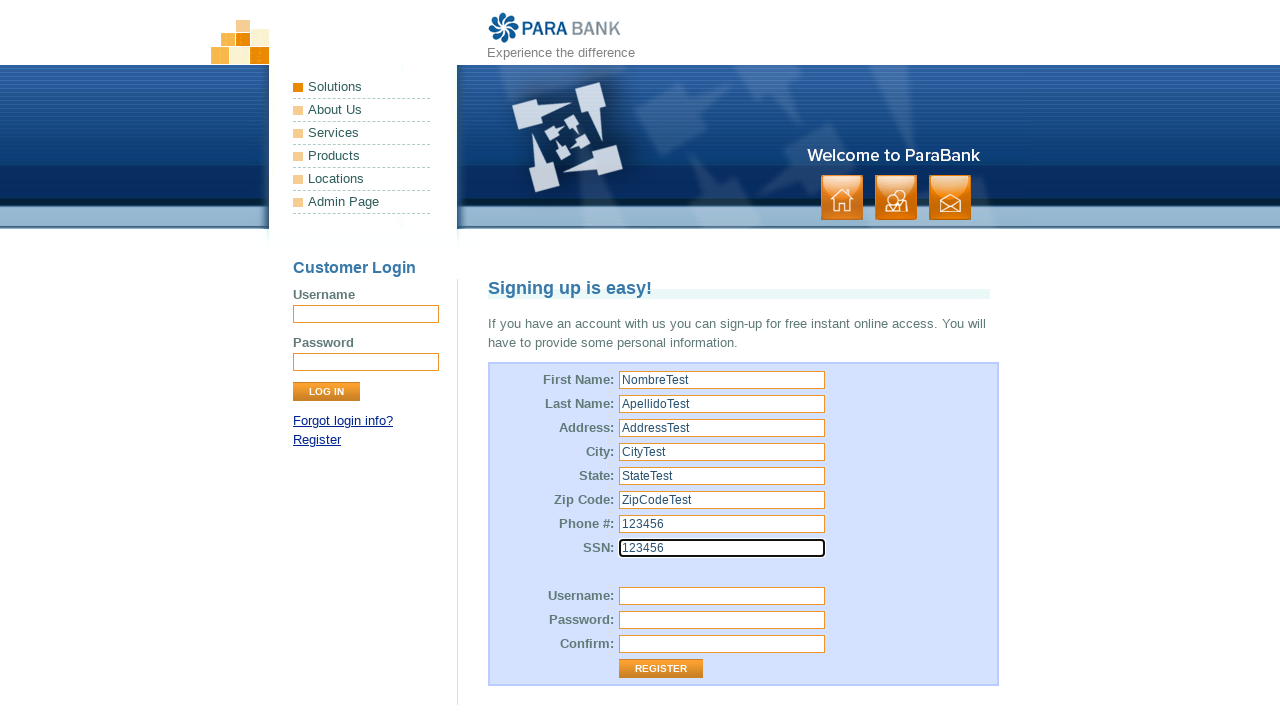

Filled username field with 'testuser_92847' on input[id='customer.username']
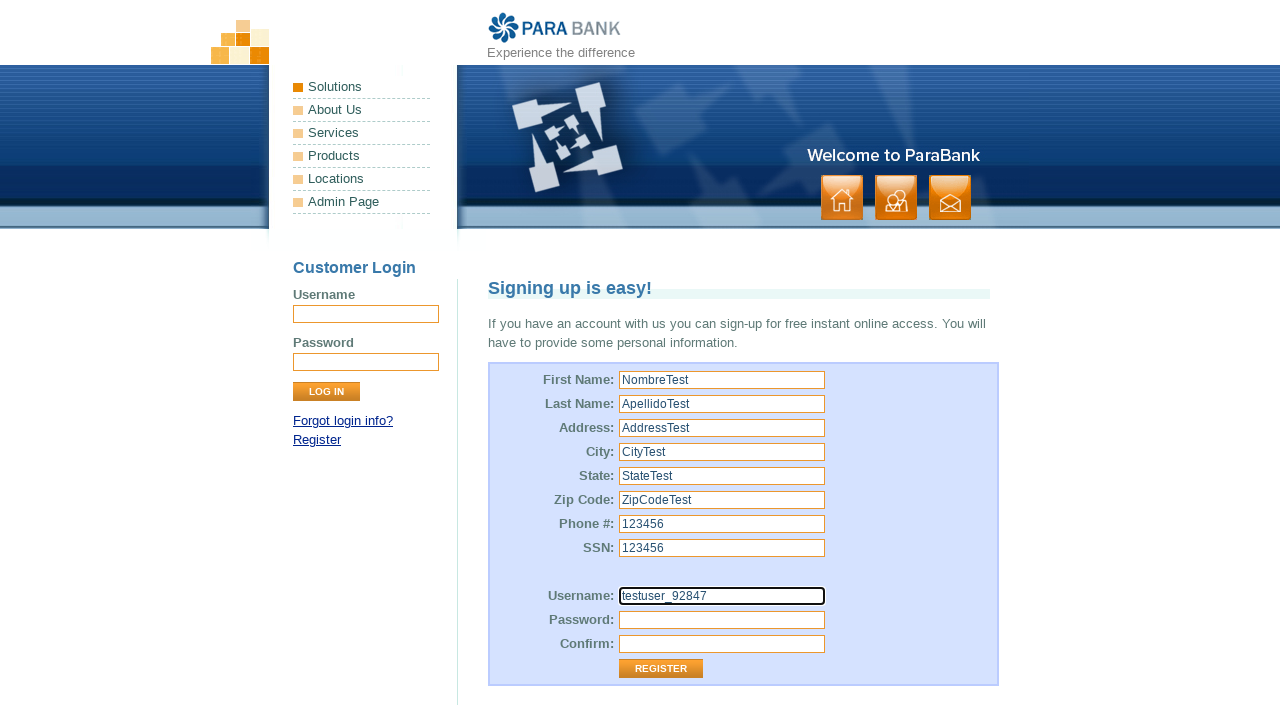

Filled password field with 'password123' on input[id='customer.password']
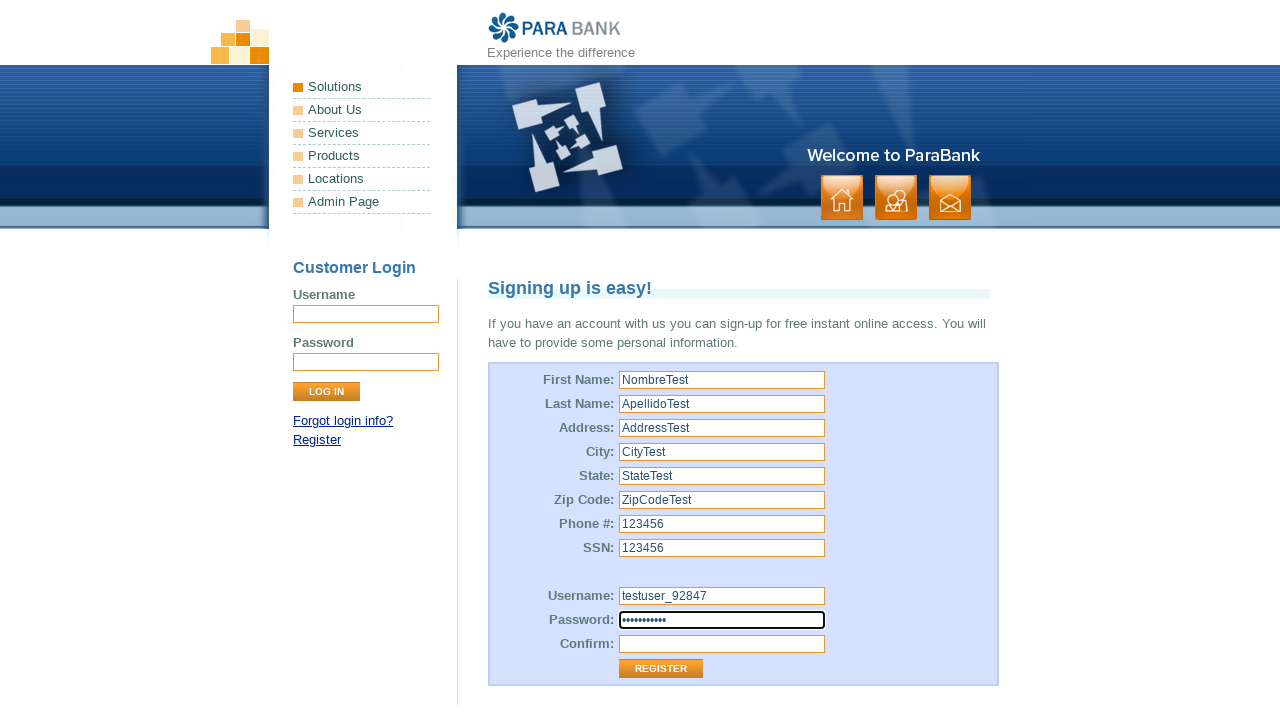

Filled repeated password field with 'password123' on input[id='repeatedPassword']
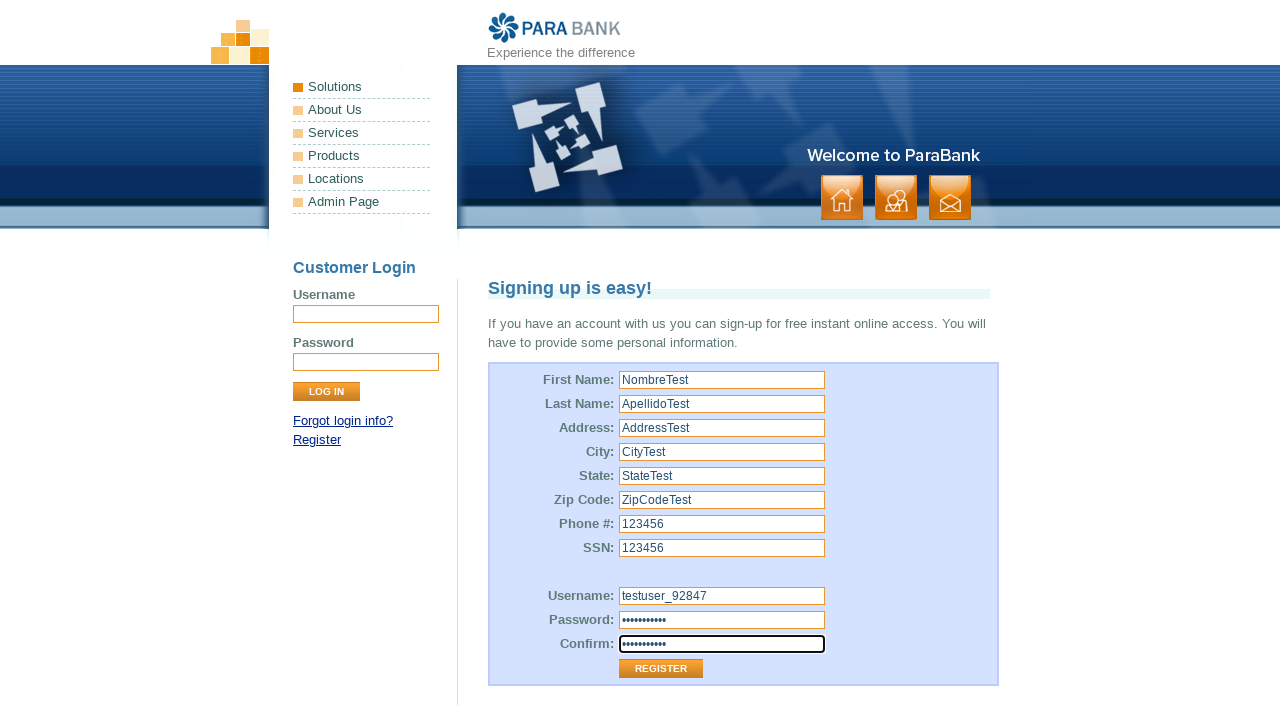

Clicked Register button to submit registration form at (661, 669) on input[value='Register']
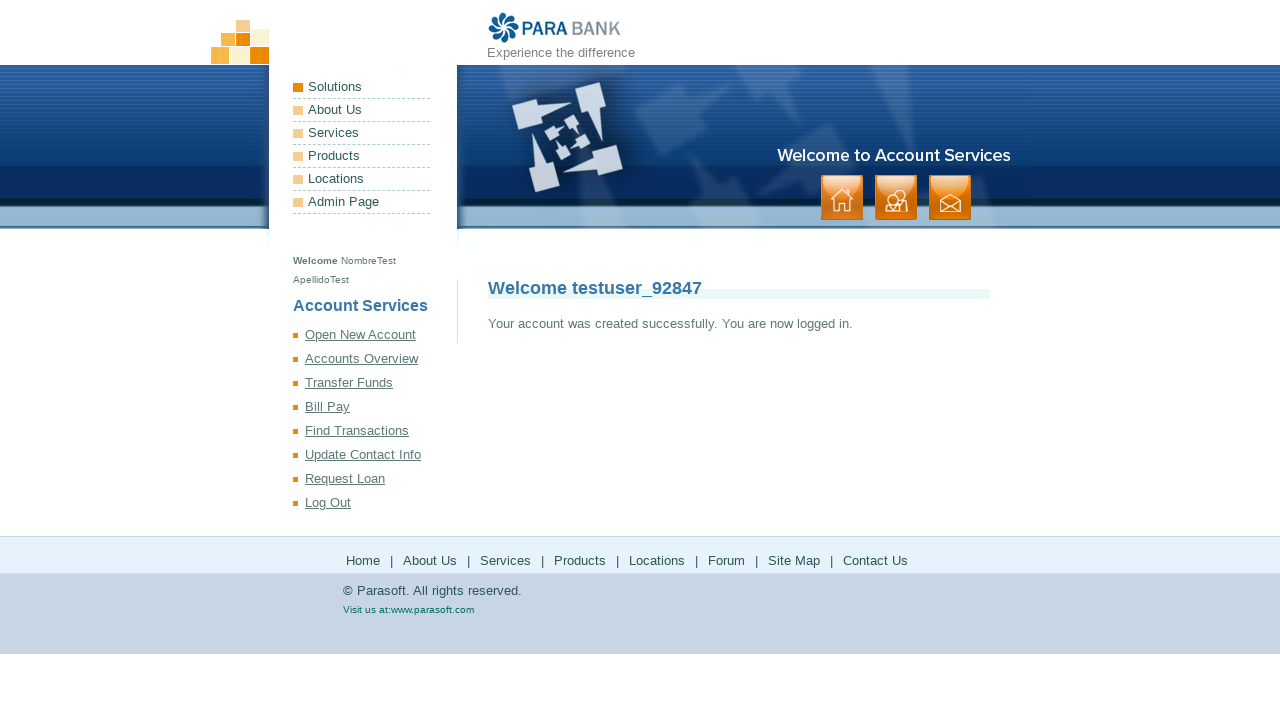

Success message 'Your account was created successfully' appeared on page
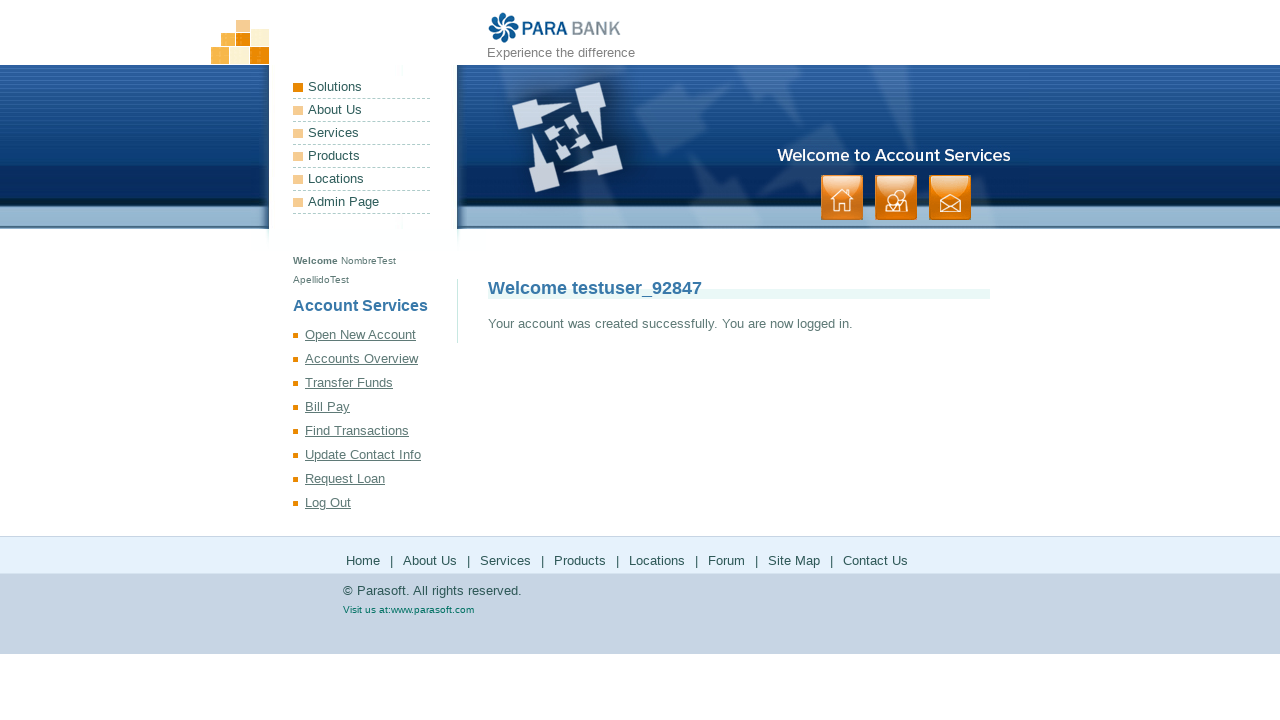

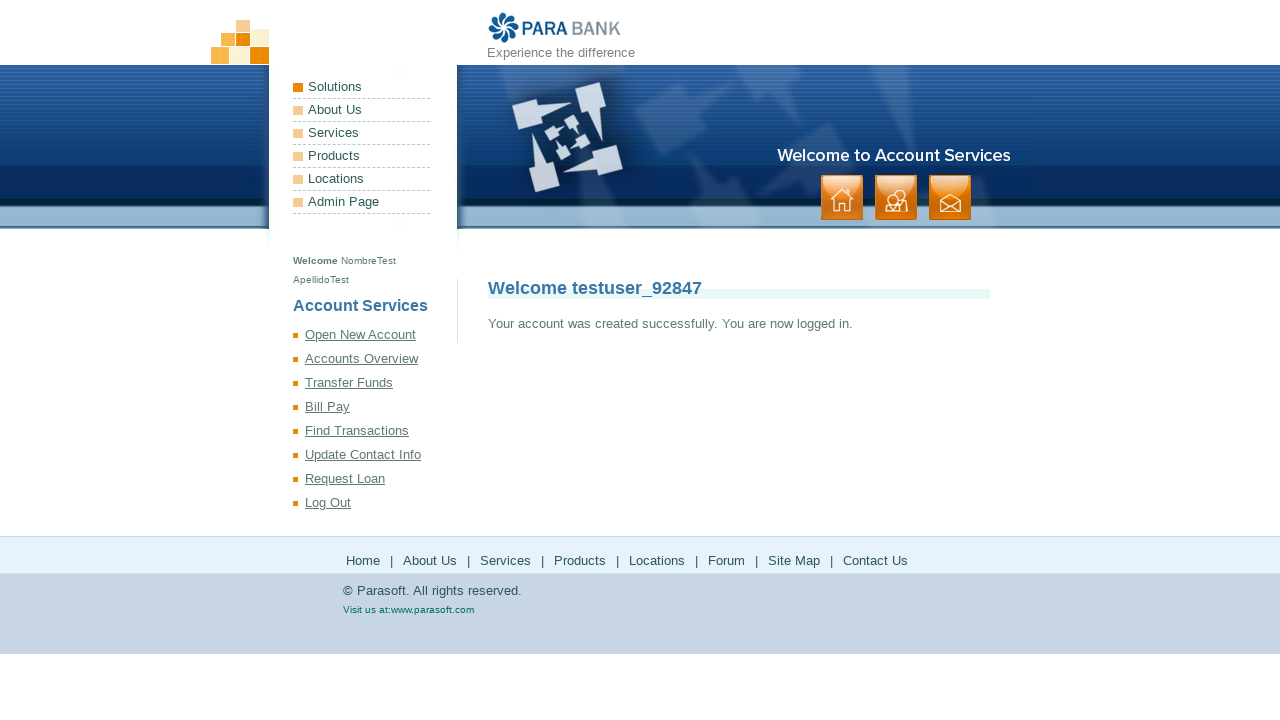